Tests slider component by dragging the slider handle from start position to a target value, then verifies the current value is displayed correctly.

Starting URL: https://test-with-me-app.vercel.app/learning/web-elements/components/slider

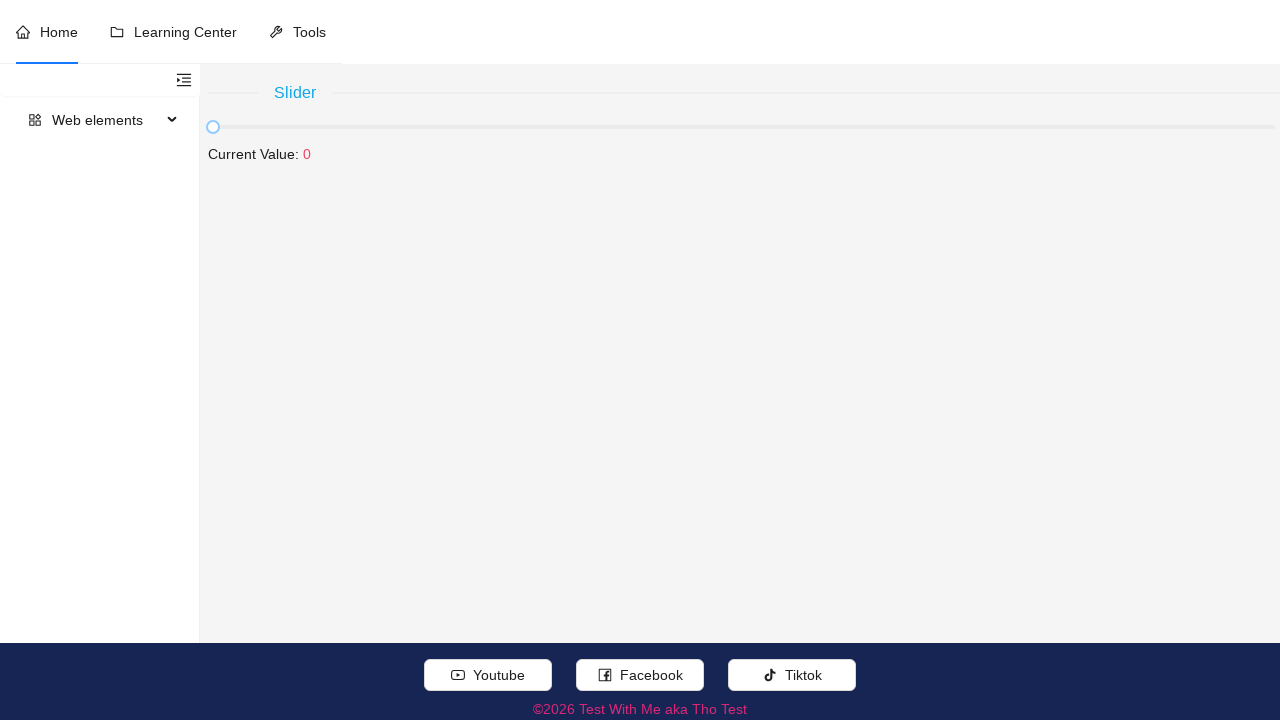

Located slider rail element
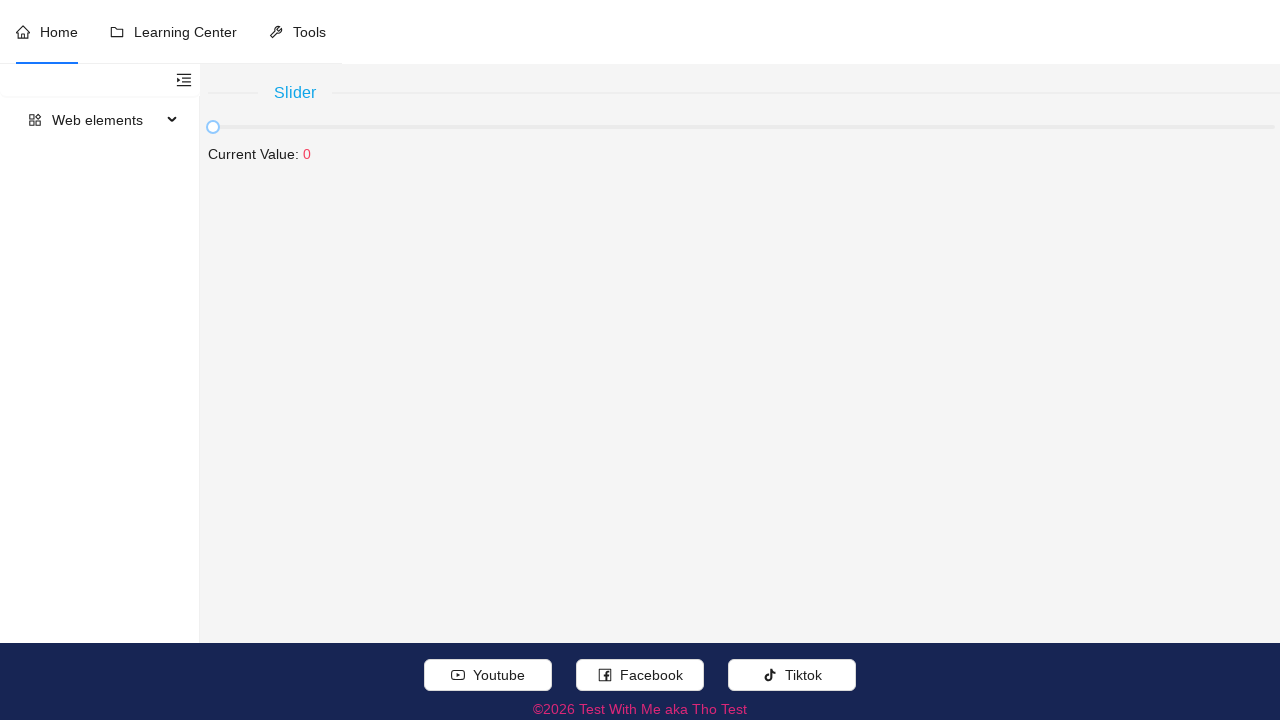

Retrieved slider bounding box dimensions
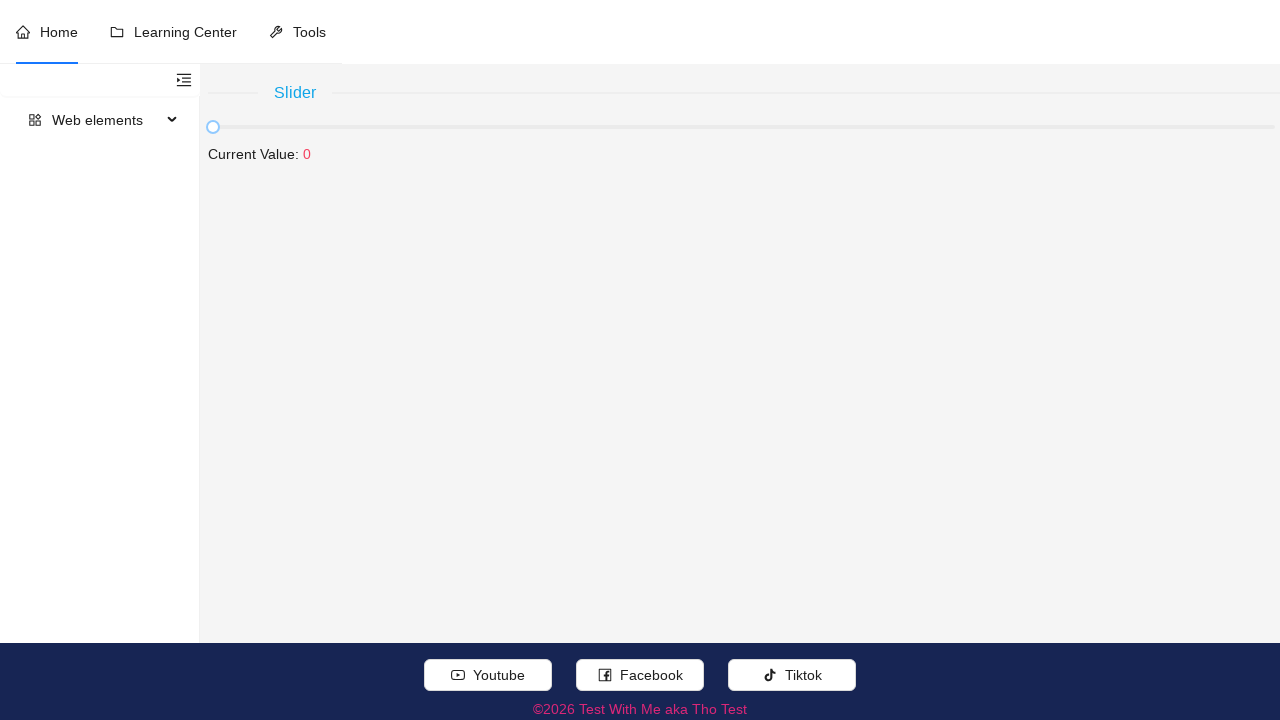

Hovered over slider element at (744, 127) on (//span[normalize-space()='Slider']/following::div[contains(concat(' ',normalize
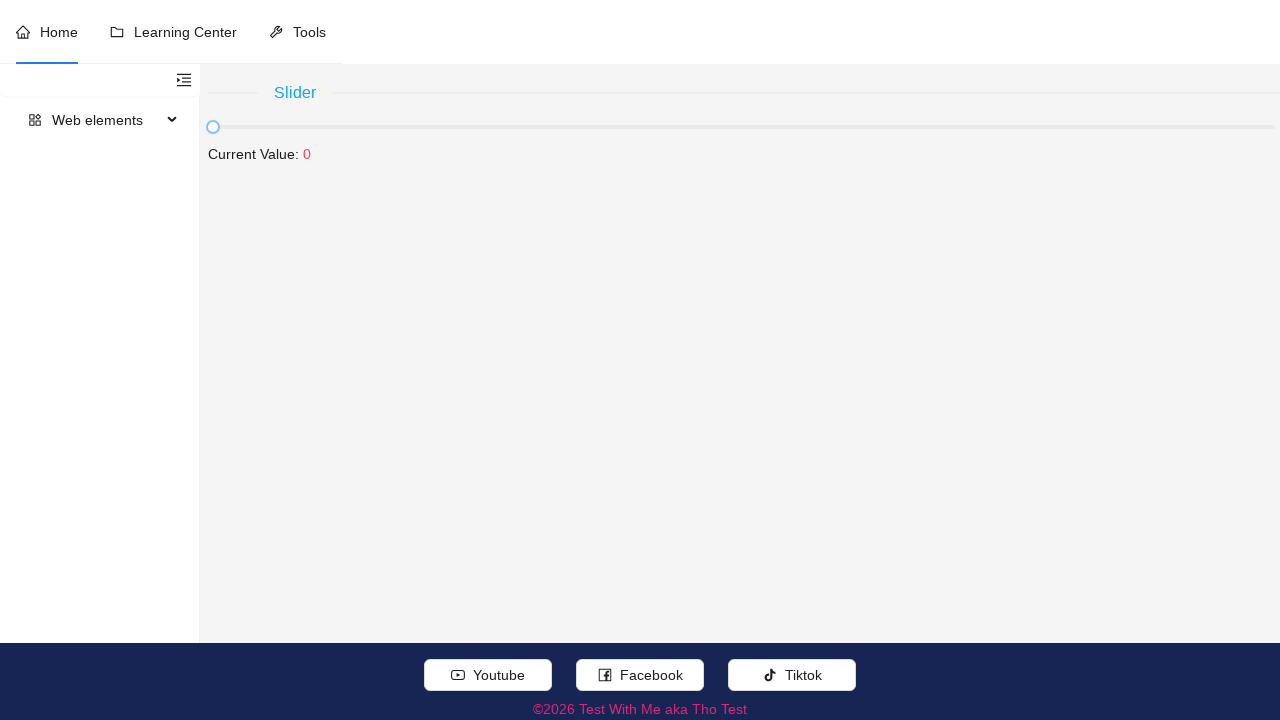

Moved mouse to slider start position at (213, 127)
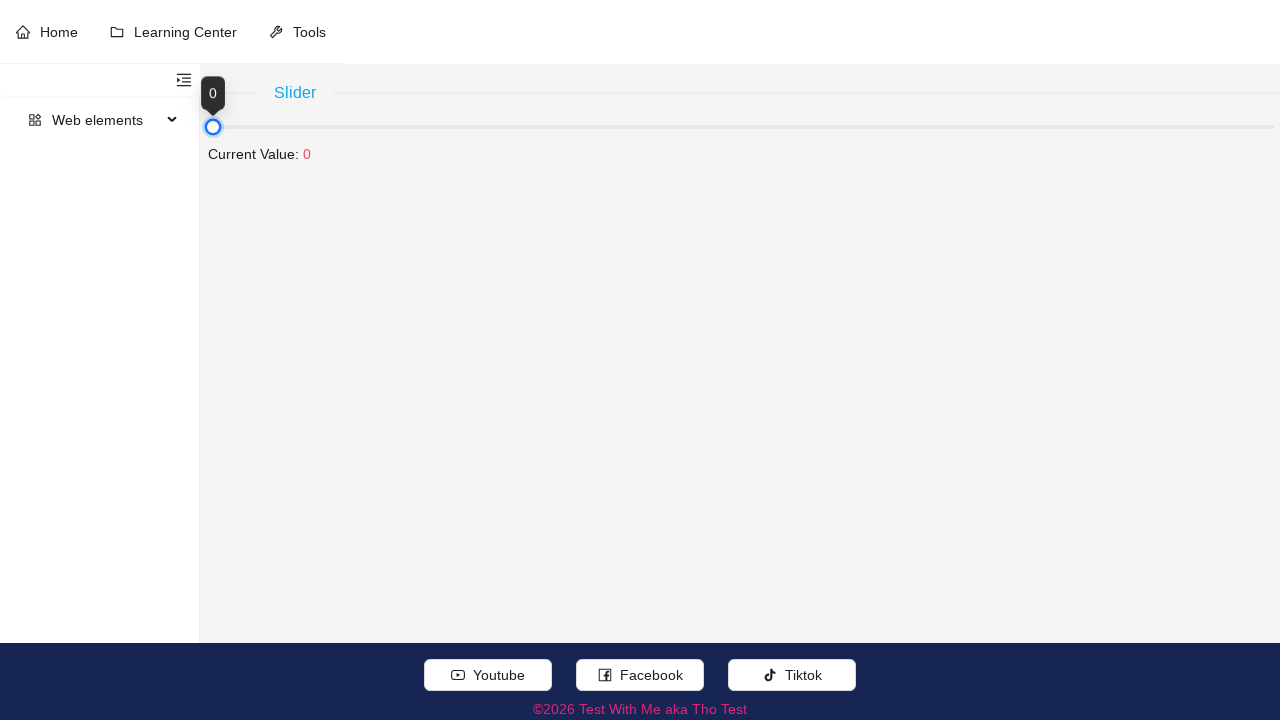

Pressed mouse button down to start drag at (213, 127)
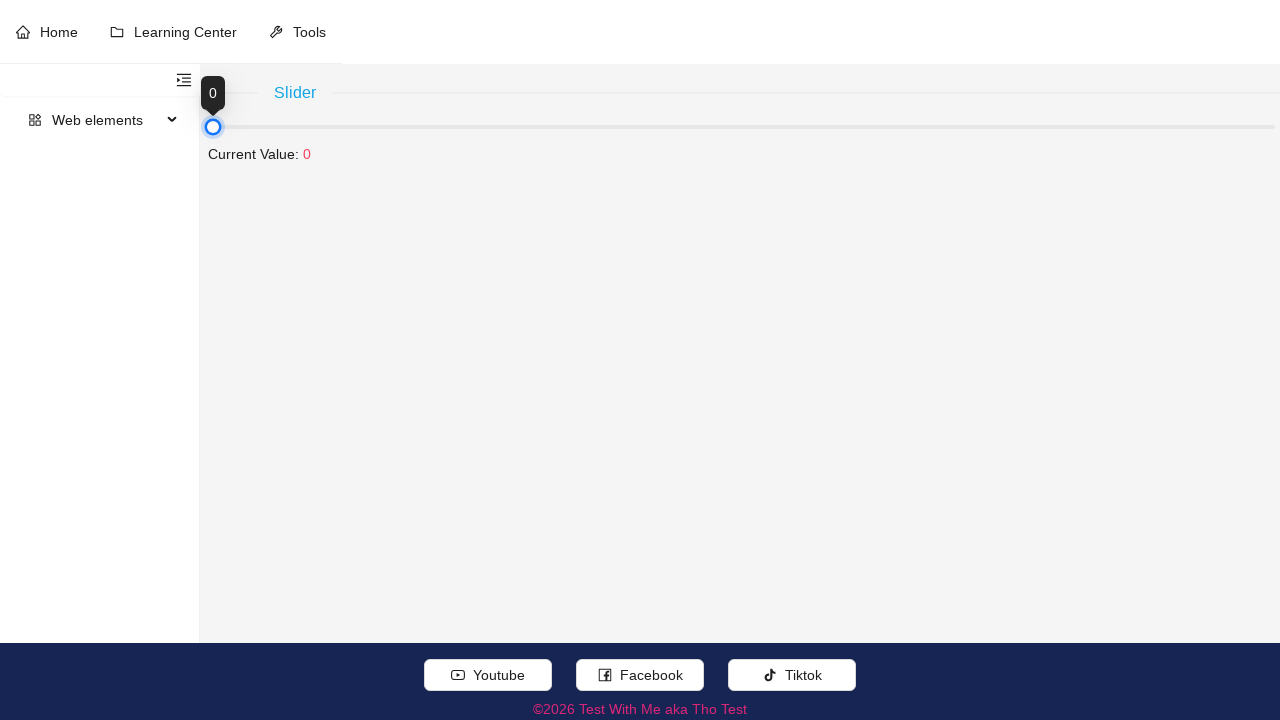

Dragged slider handle to target value position (value=13) at (351, 127)
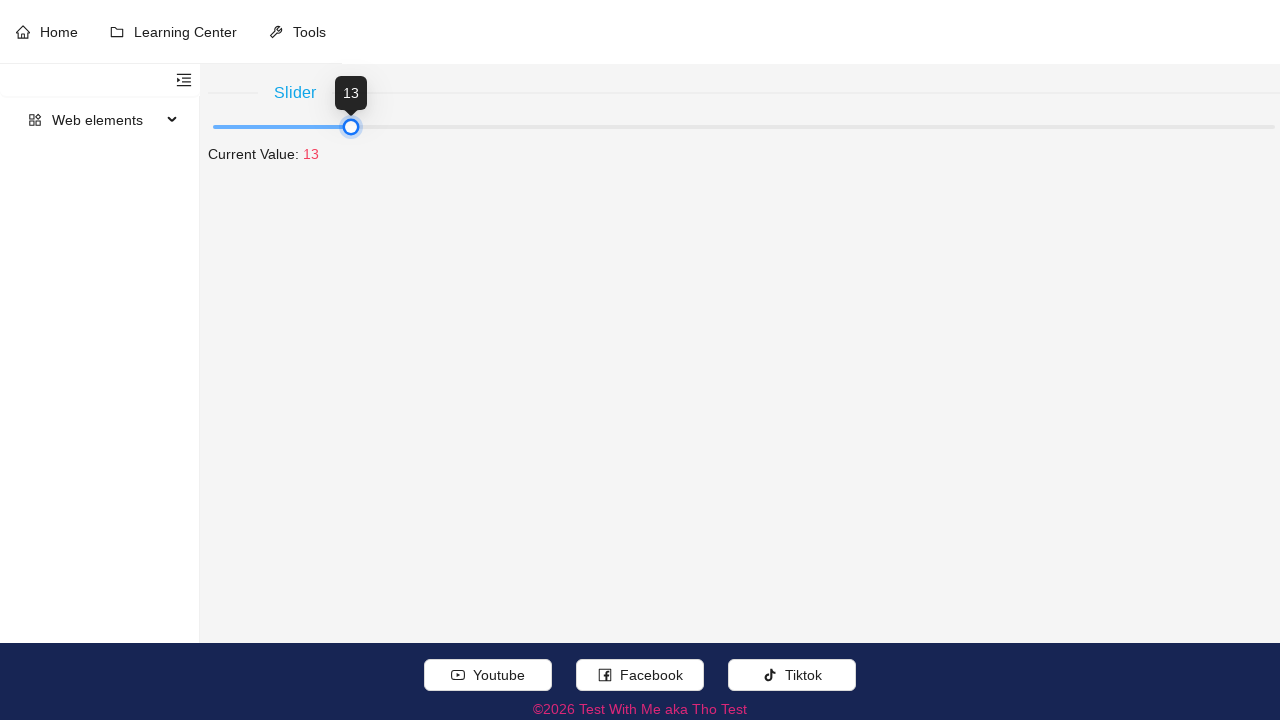

Released mouse button to complete drag at (351, 127)
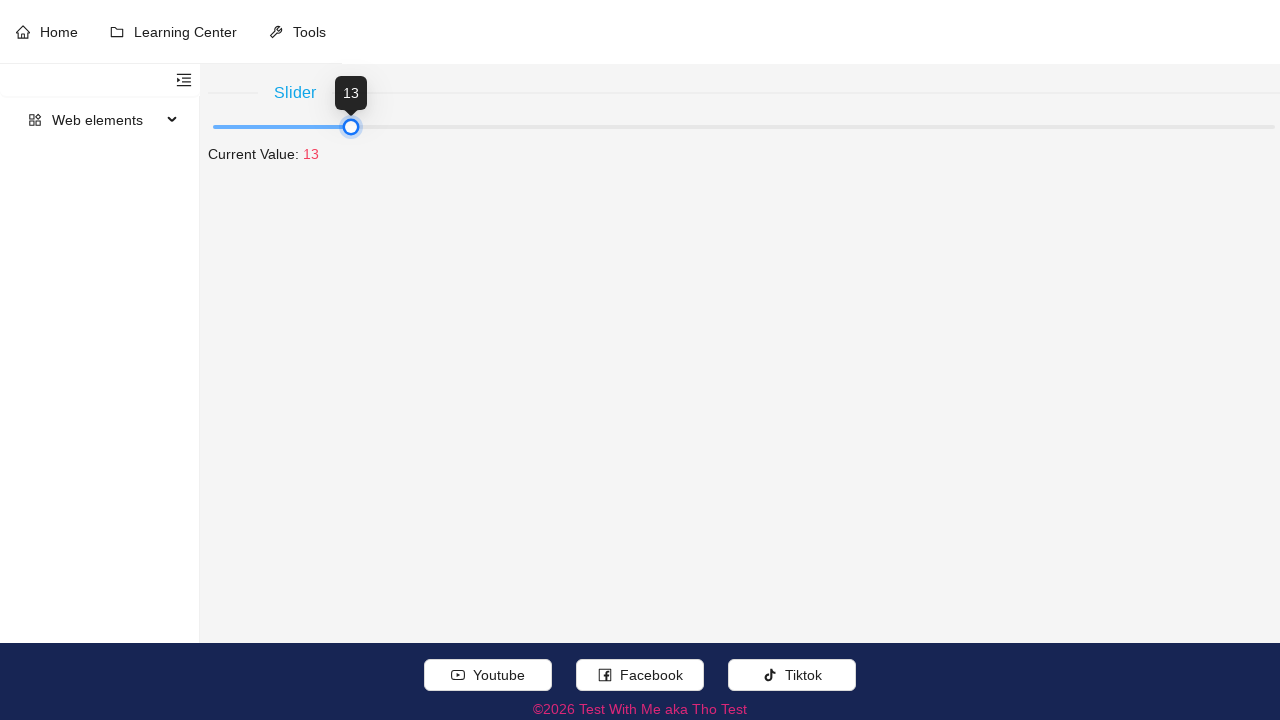

Verified that current slider value displays as 13
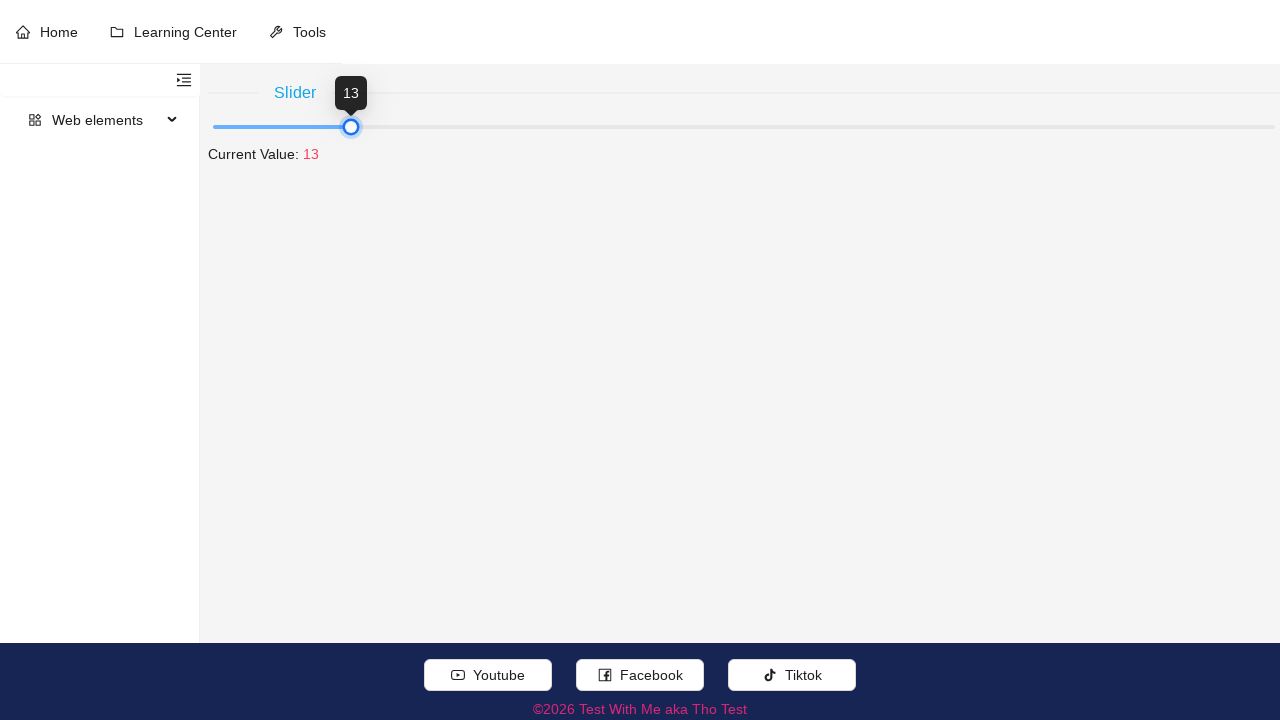

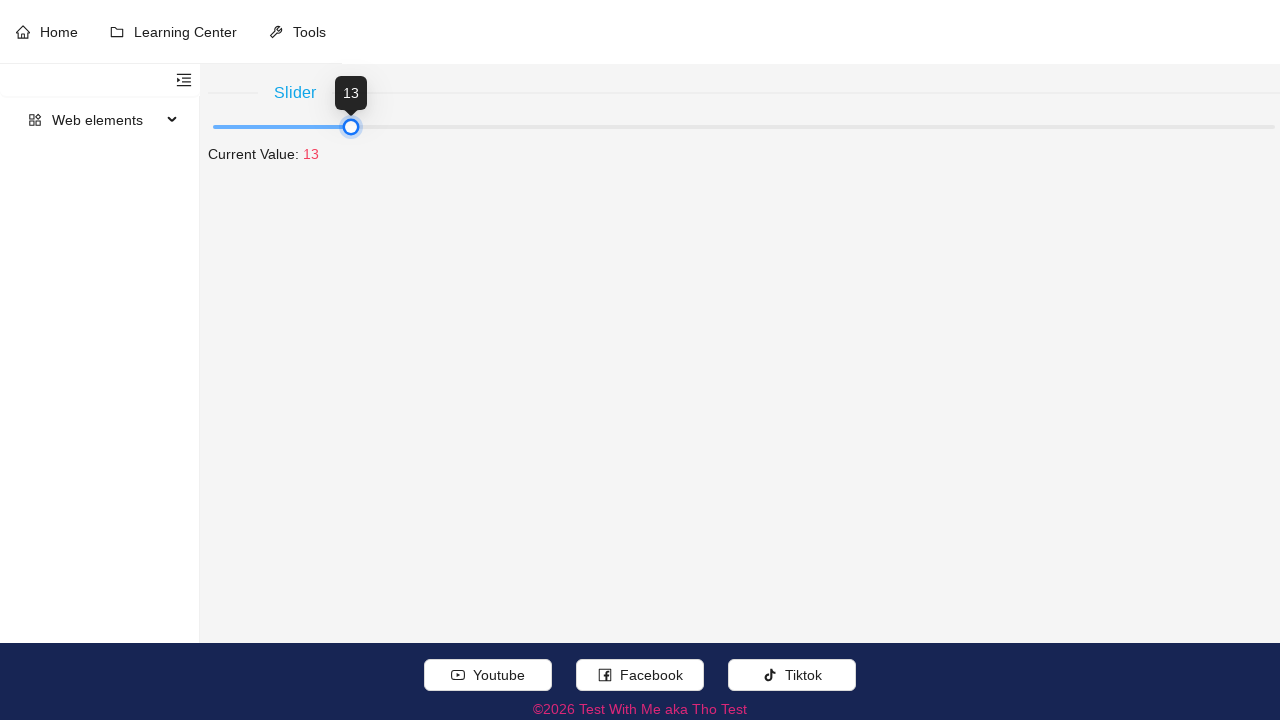